Tests dynamic checkbox controls by clicking checkbox, removing it, waiting for confirmation, adding it back, and clicking the new checkbox

Starting URL: https://the-internet.herokuapp.com/dynamic_controls

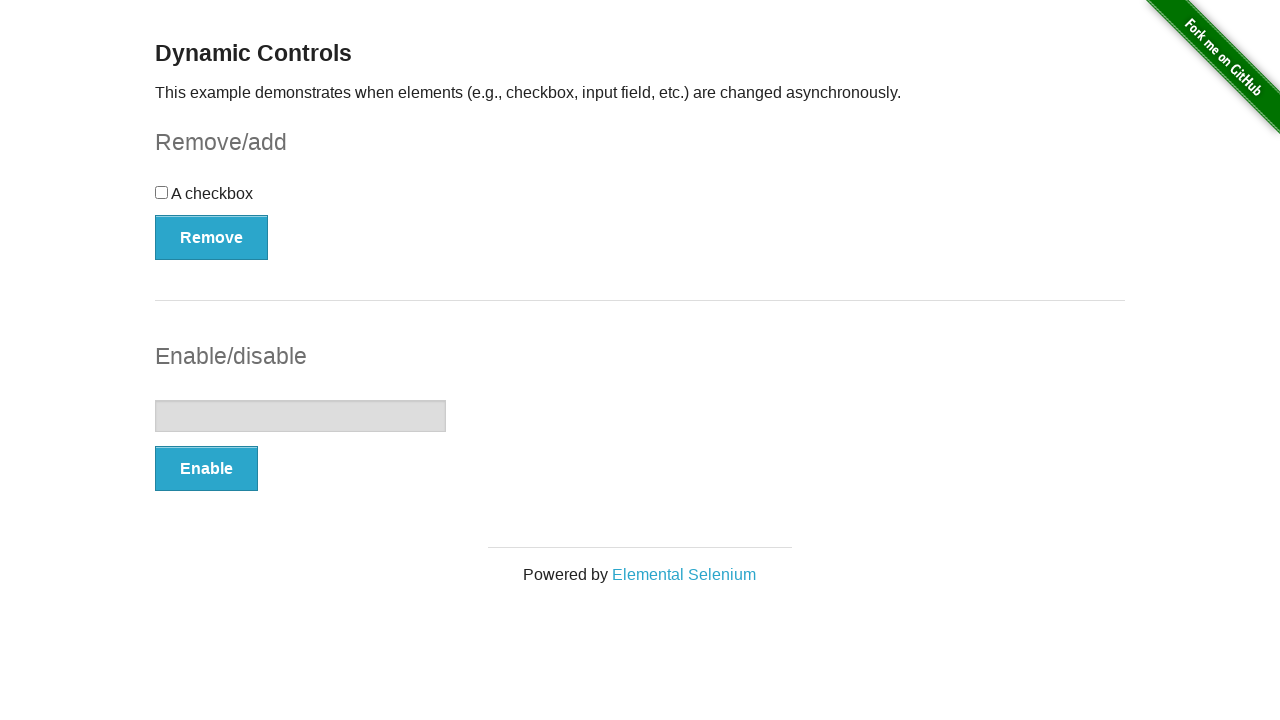

Clicked the initial checkbox at (162, 192) on xpath=//div[@id='checkbox']//input
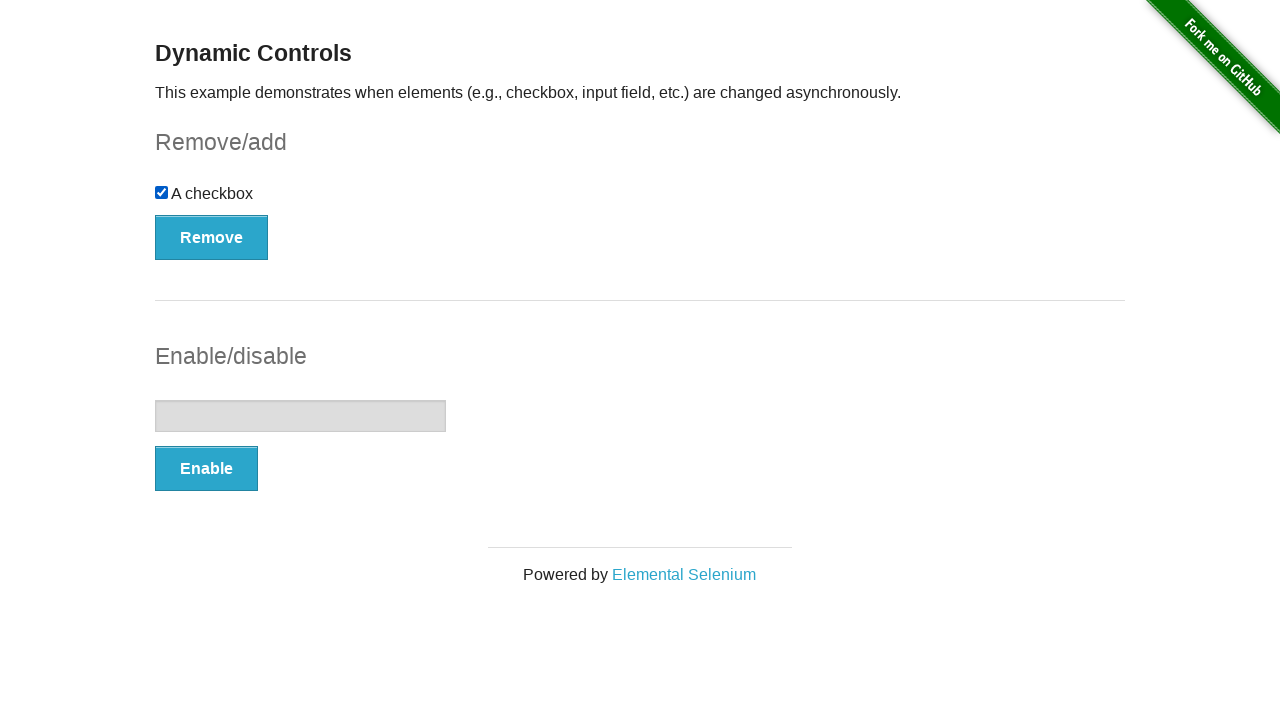

Clicked Remove button to delete the checkbox at (212, 237) on xpath=//button[contains(text(),'Remove')]
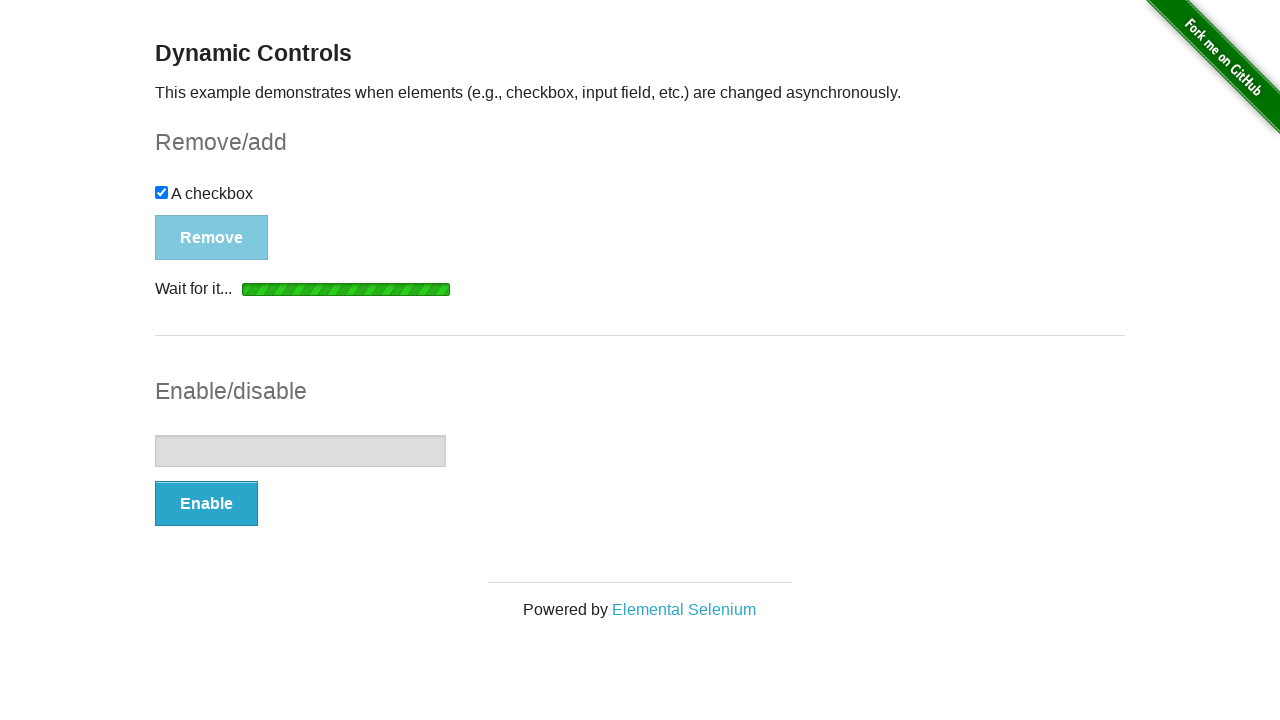

Waited for confirmation message to appear
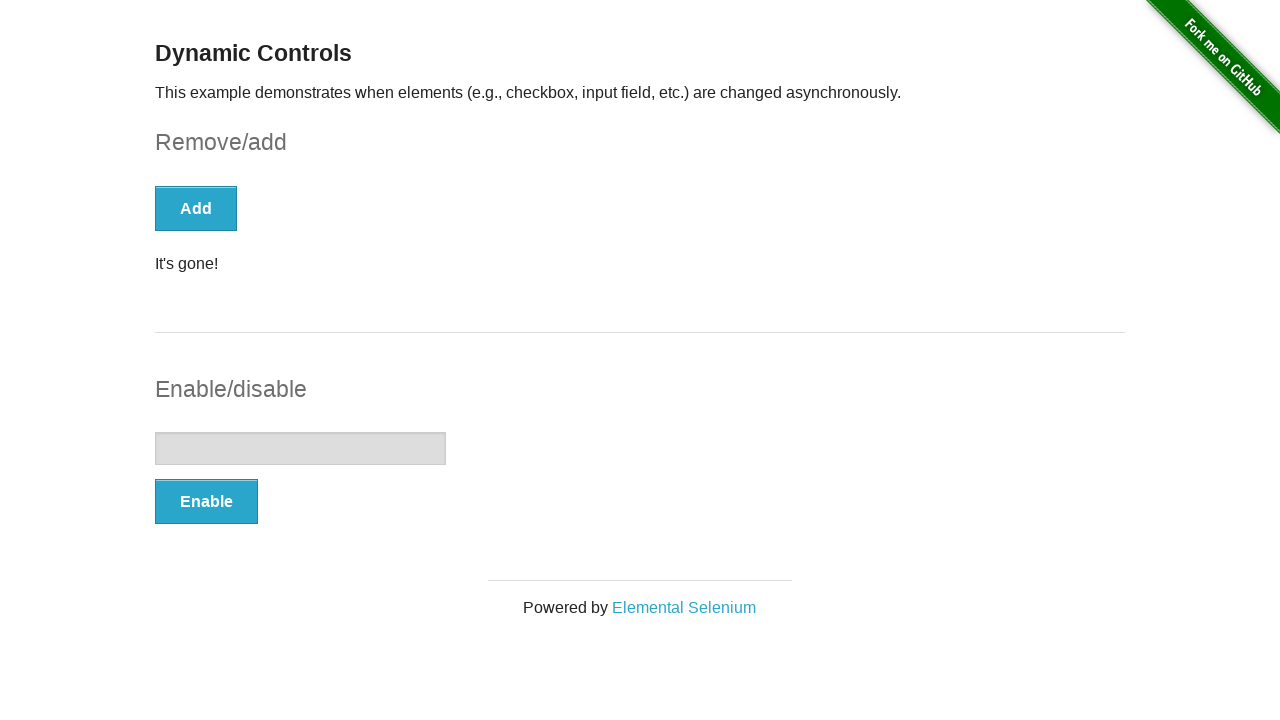

Verified 'It's gone!' confirmation message displayed
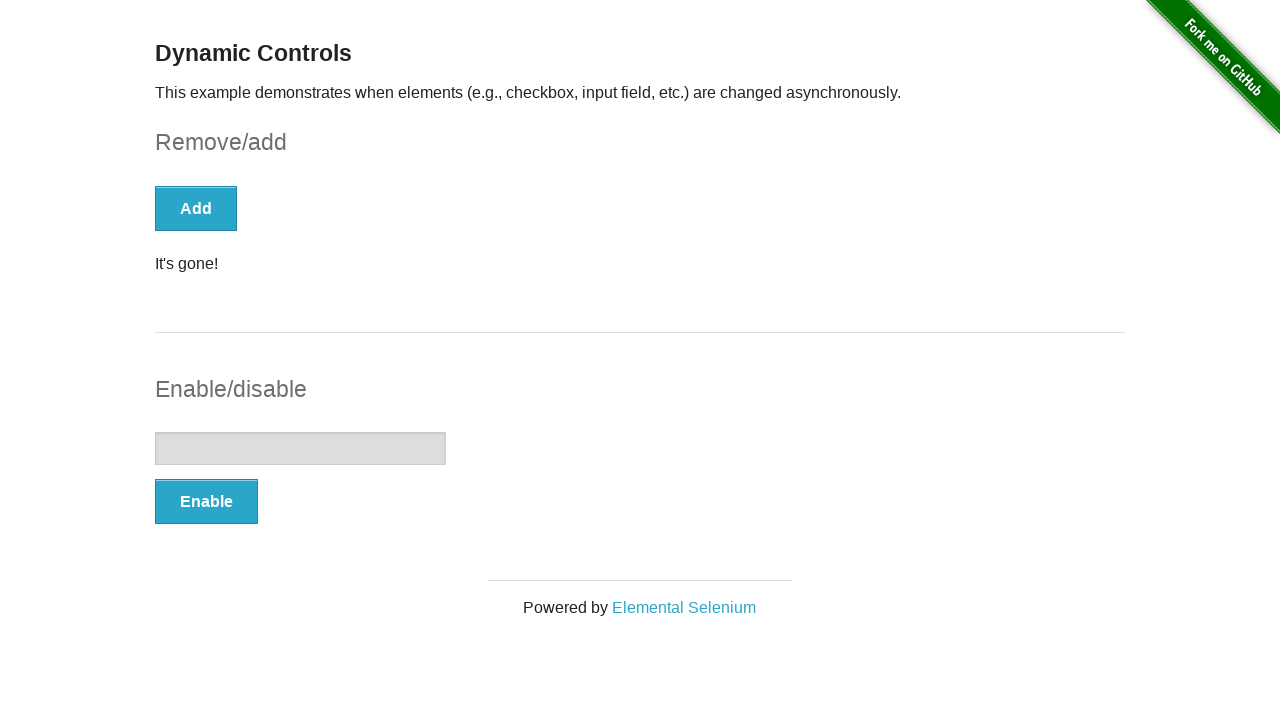

Clicked Add button to restore the checkbox at (196, 208) on xpath=//button[contains(text(),'Add')]
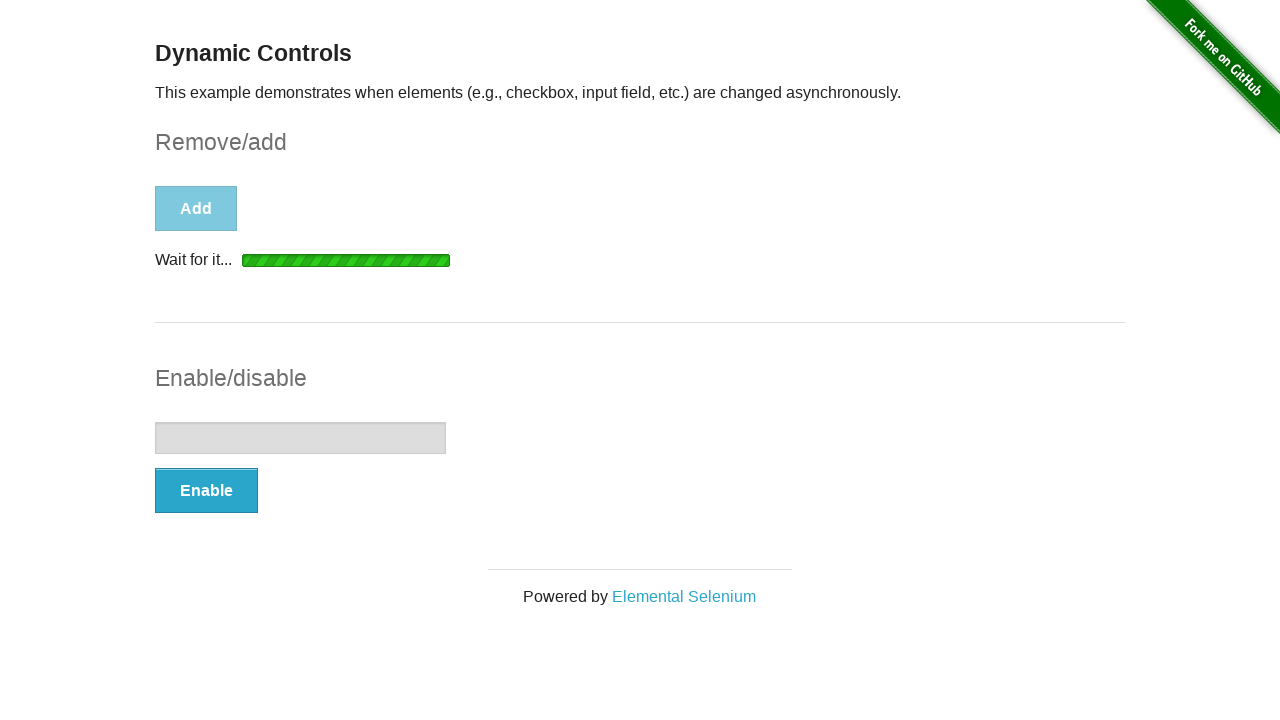

Waited for confirmation message to appear after adding checkbox
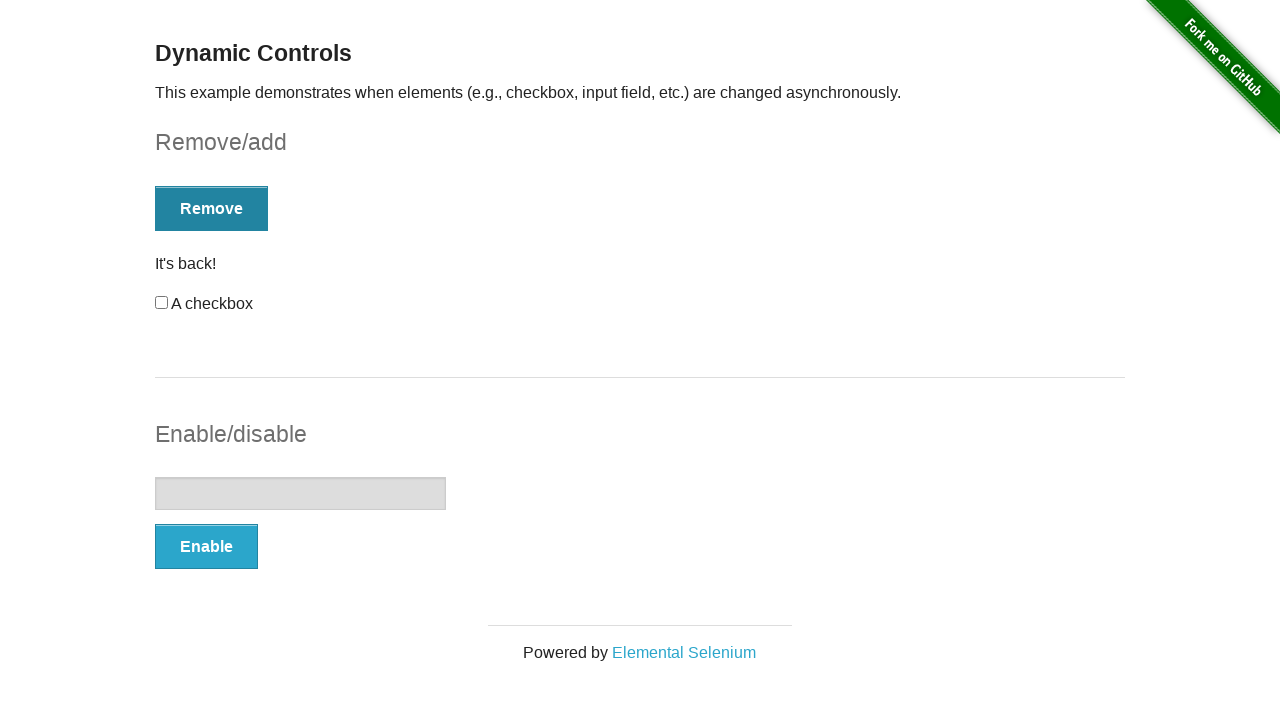

Verified 'It's back!' confirmation message displayed
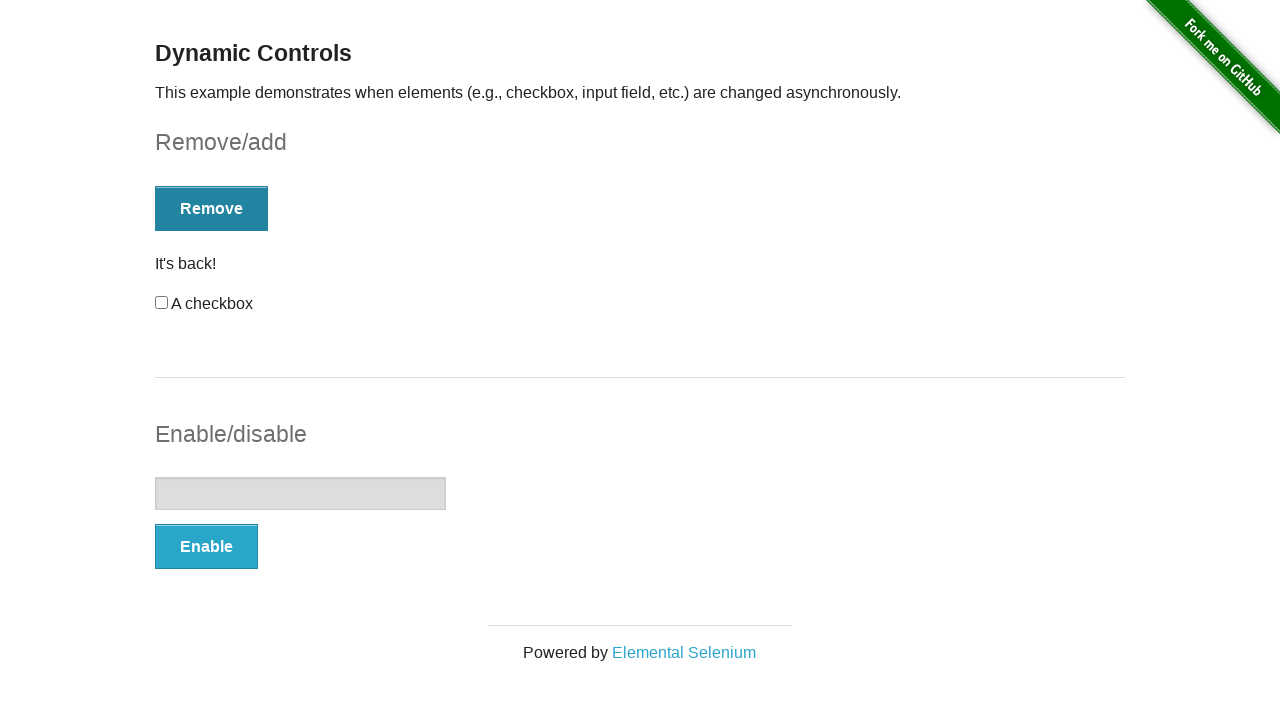

Clicked the newly restored checkbox at (162, 303) on xpath=//input[@id='checkbox']
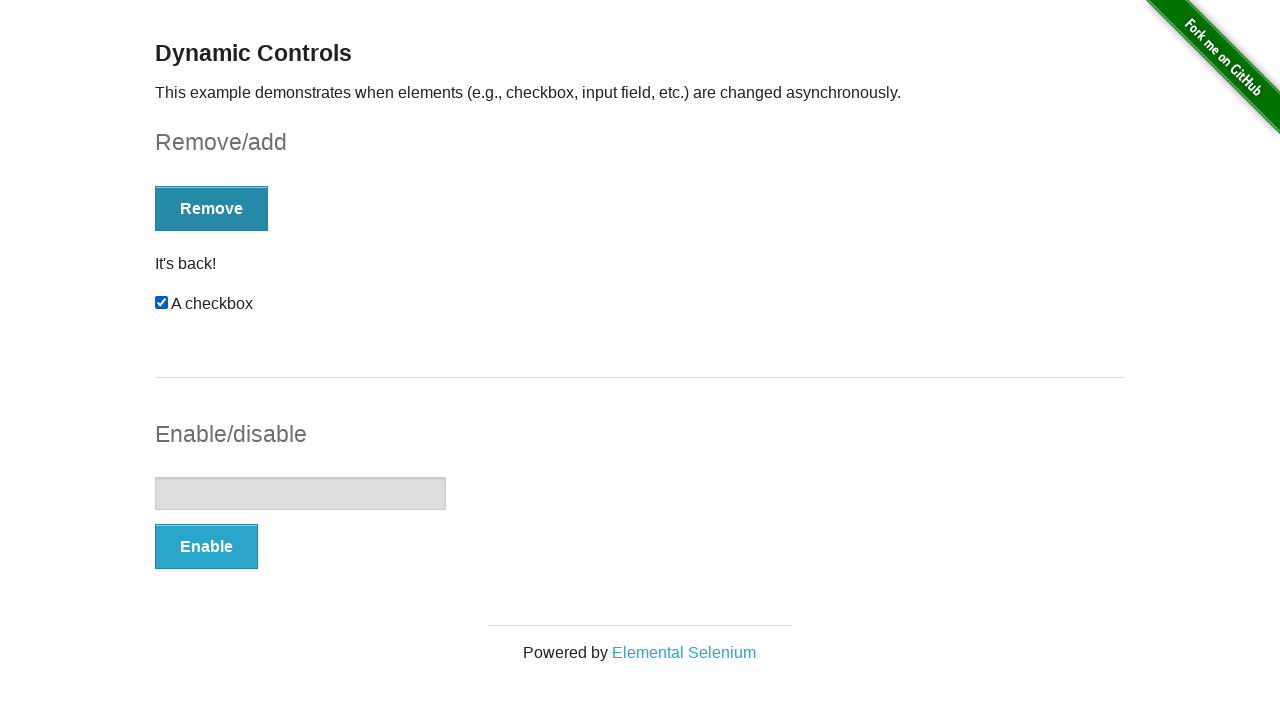

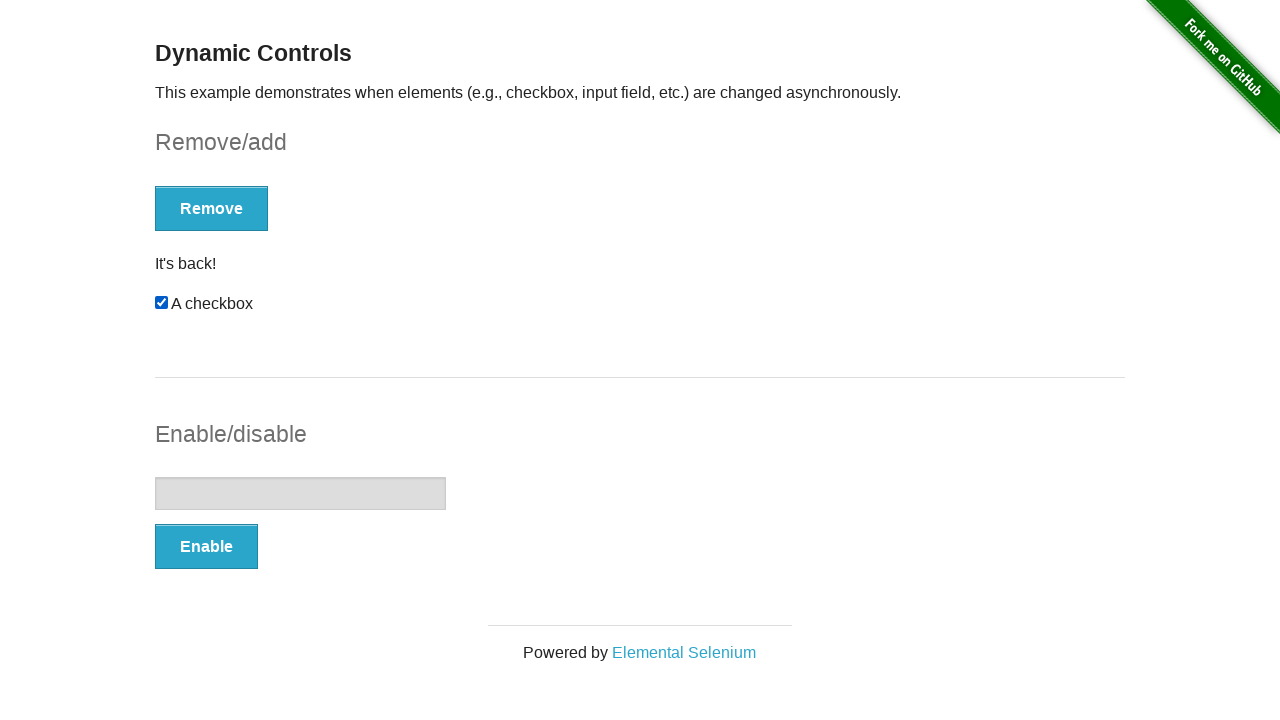